Tests various mouse events on a demo page including single click, double-click, context-click (right-click), and mouse movement between elements to verify the page responds correctly to different mouse interactions.

Starting URL: https://training-support.net/webelements/mouse-events

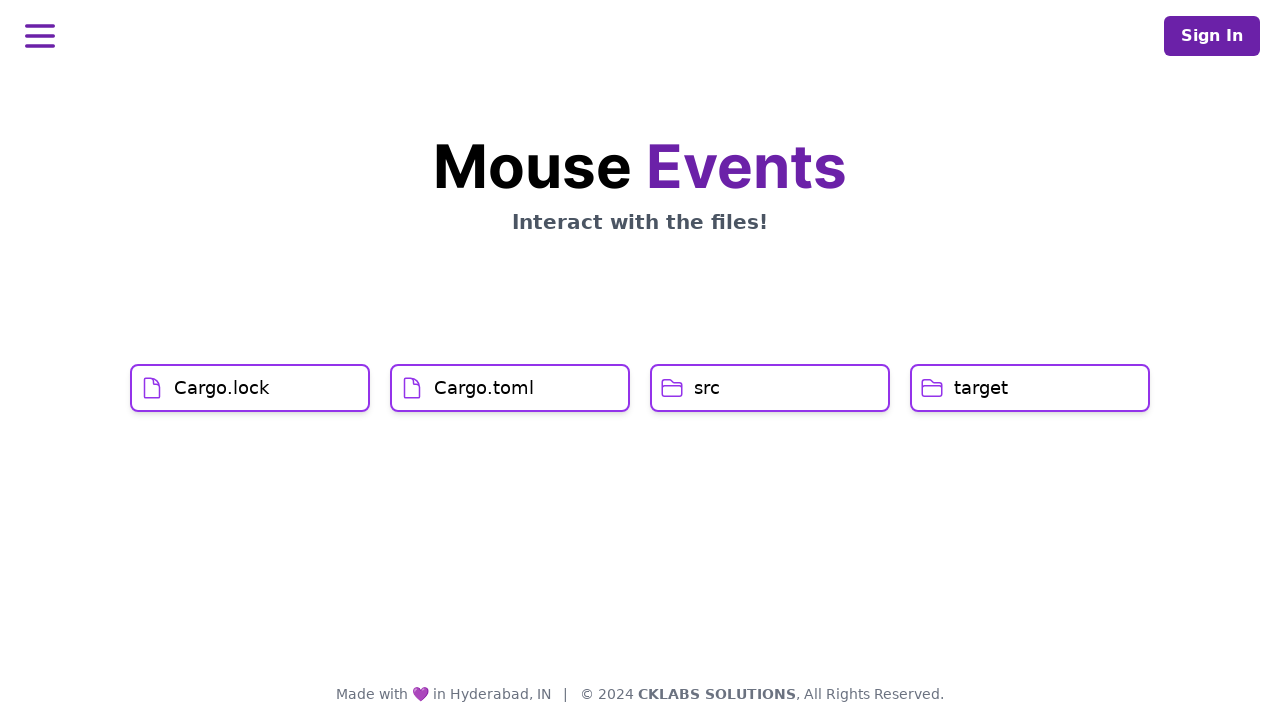

Clicked on Cargo.lock element at (222, 388) on xpath=//h1[text()='Cargo.lock']
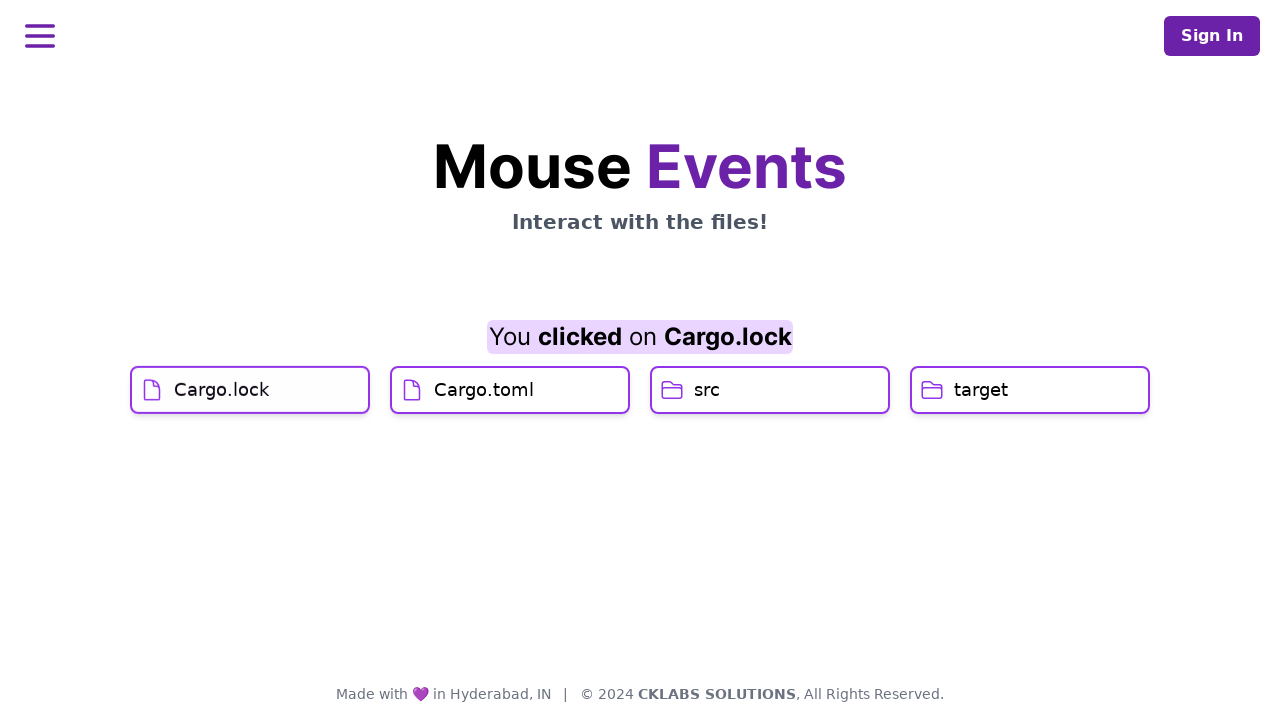

Hovered over Cargo.toml element at (484, 420) on xpath=//h1[text()='Cargo.toml']
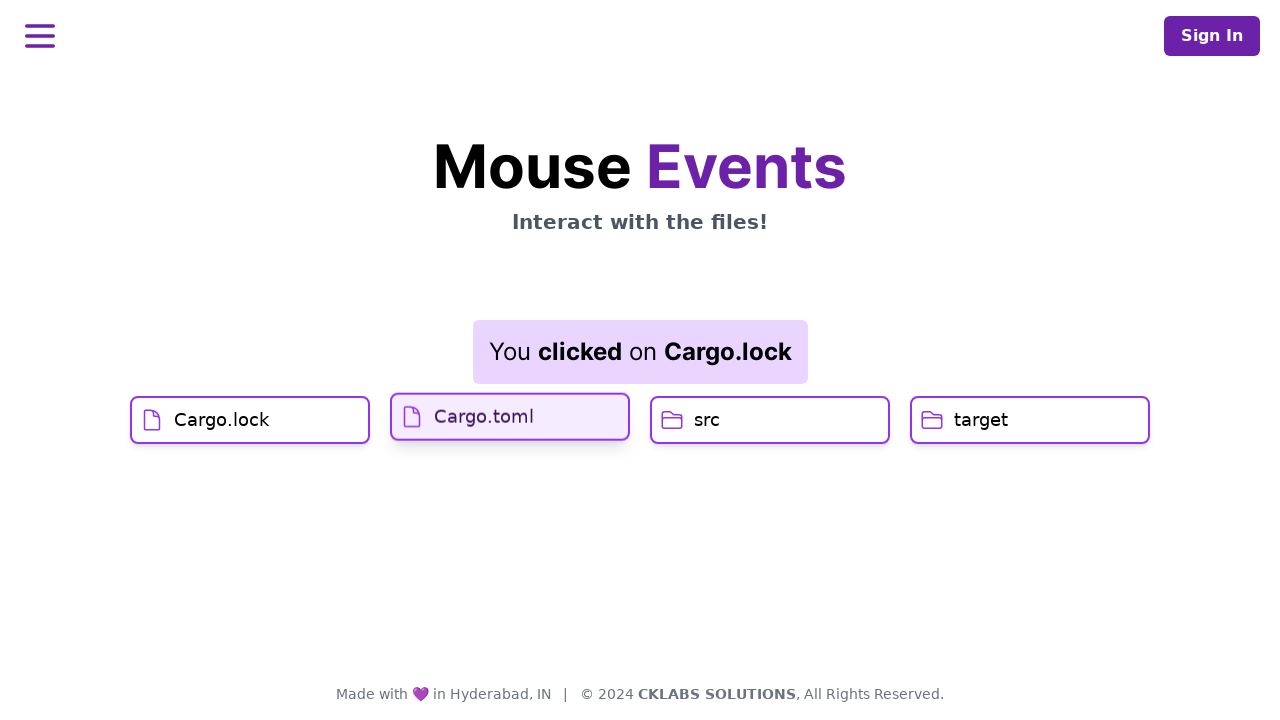

Clicked on Cargo.toml element at (484, 416) on xpath=//h1[text()='Cargo.toml']
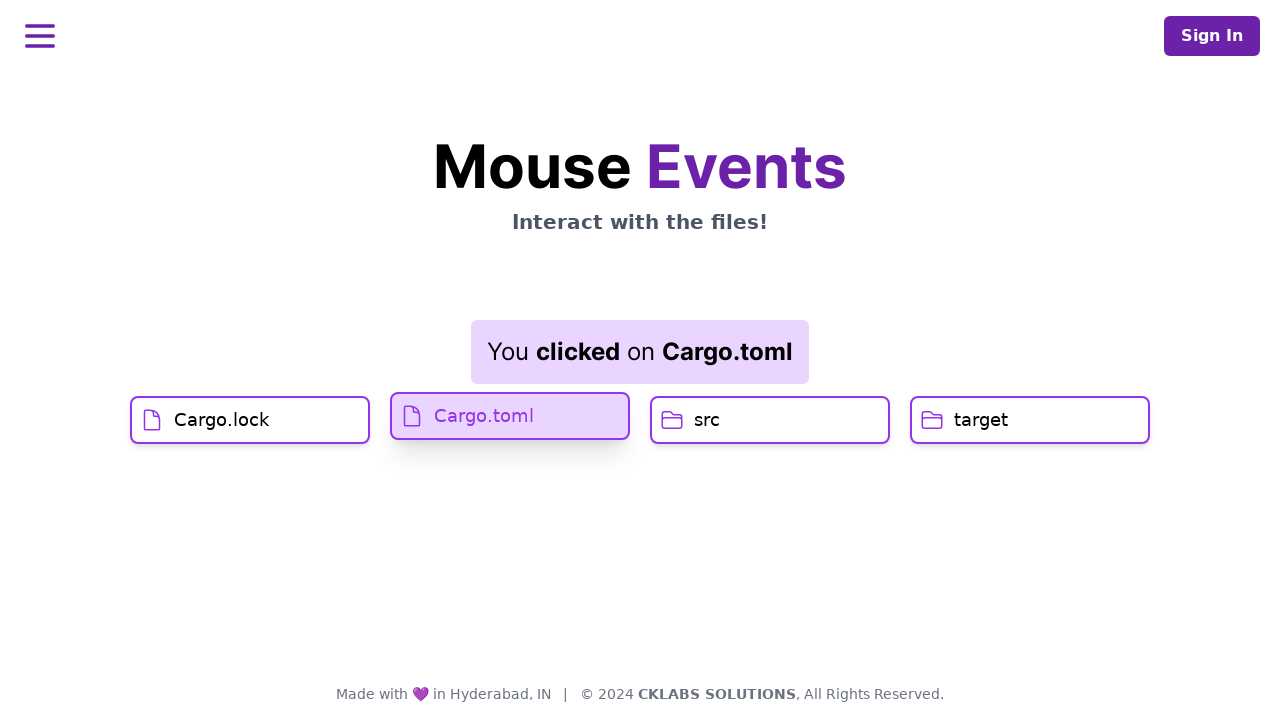

Result element loaded after Cargo.toml click
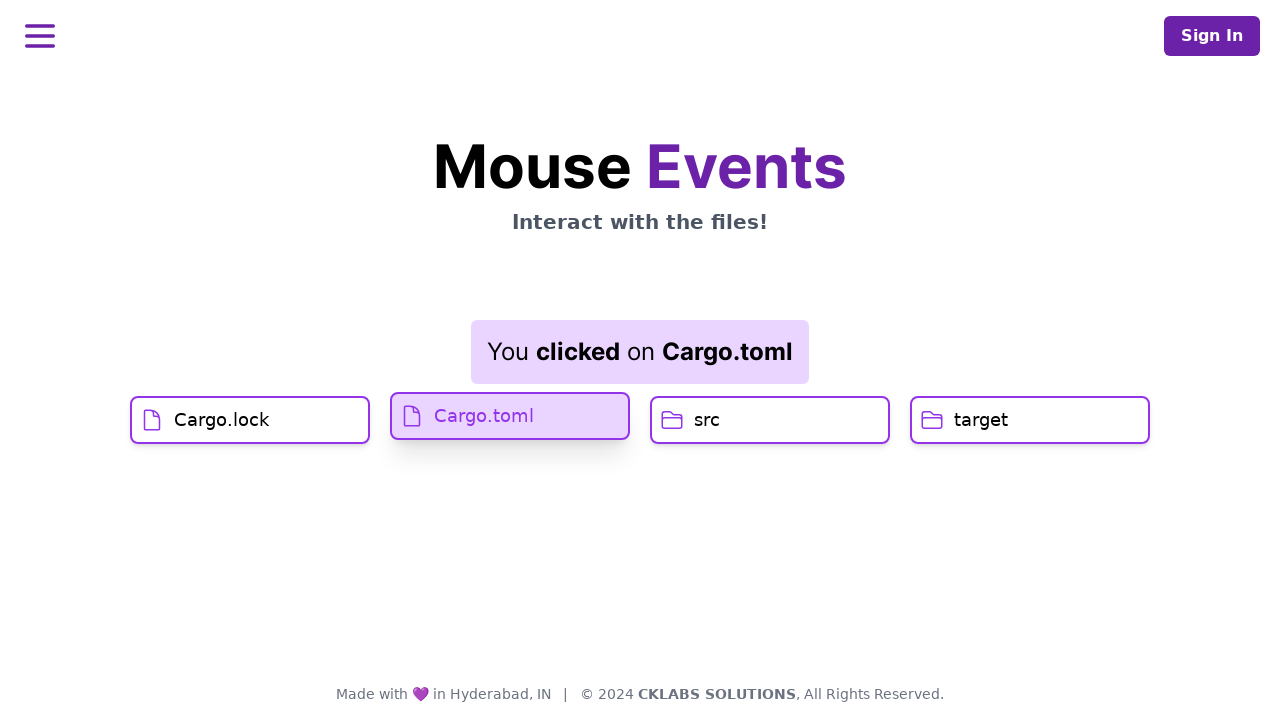

Double-clicked on src element at (707, 420) on xpath=//h1[text()='src']
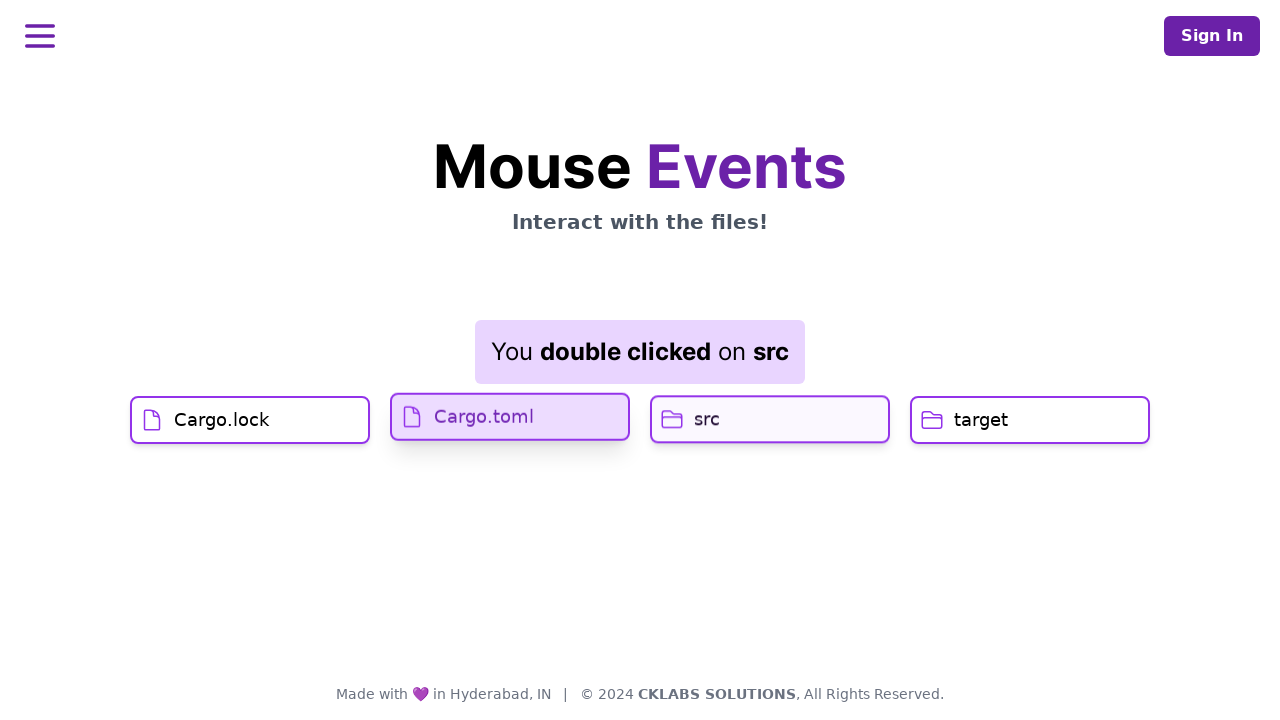

Right-clicked (context click) on target element at (981, 420) on //h1[text()='target']
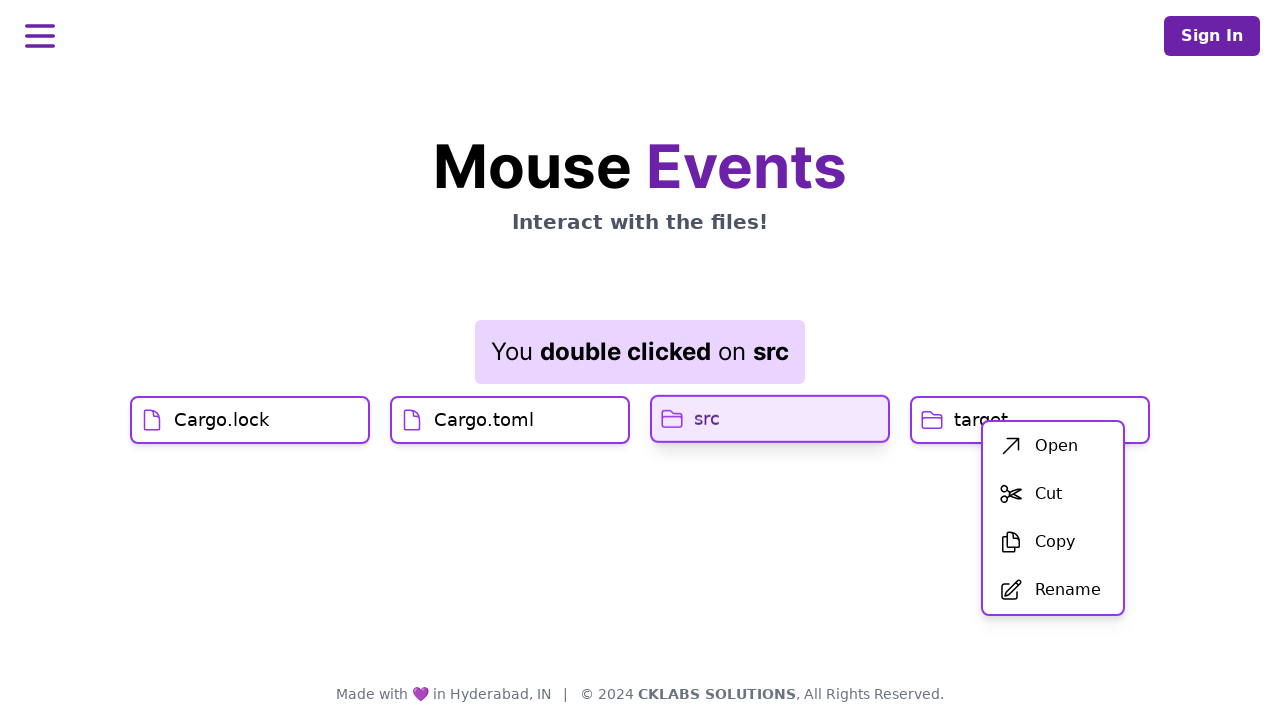

Clicked on first menu item from context menu at (1053, 446) on xpath=//div[@id='menu']/div/ul/li[1]
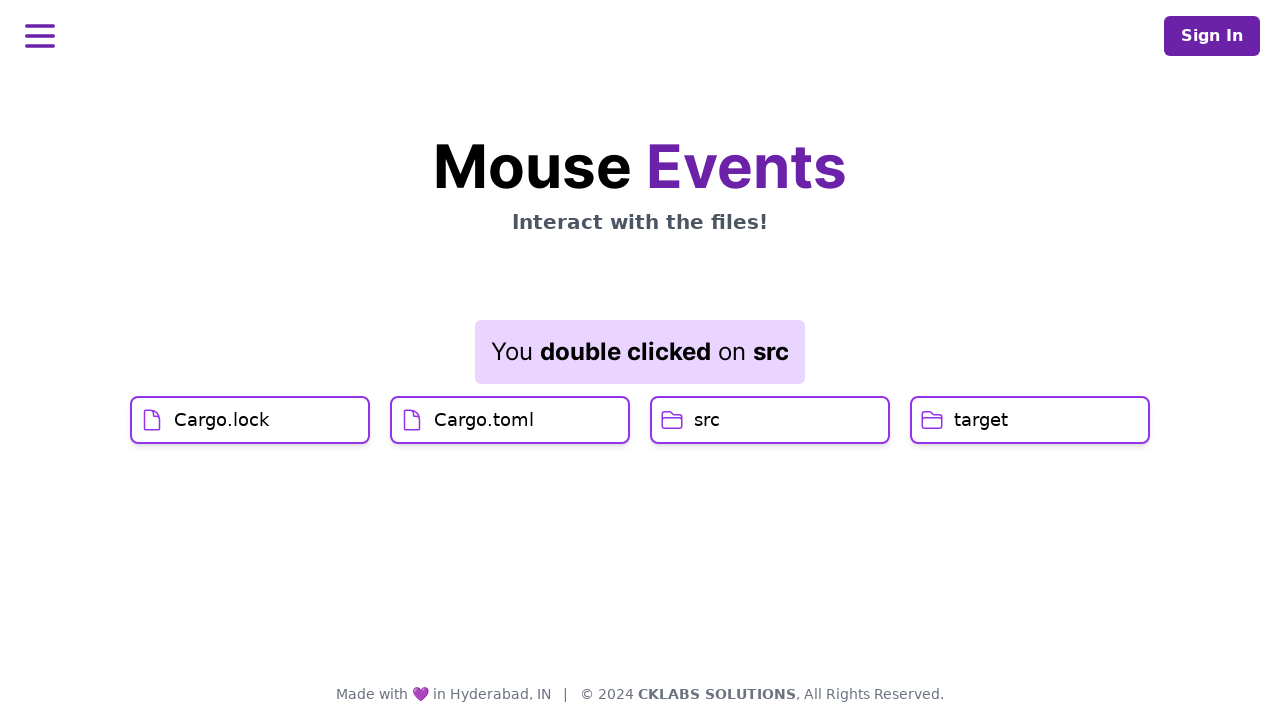

Result element loaded after context menu action
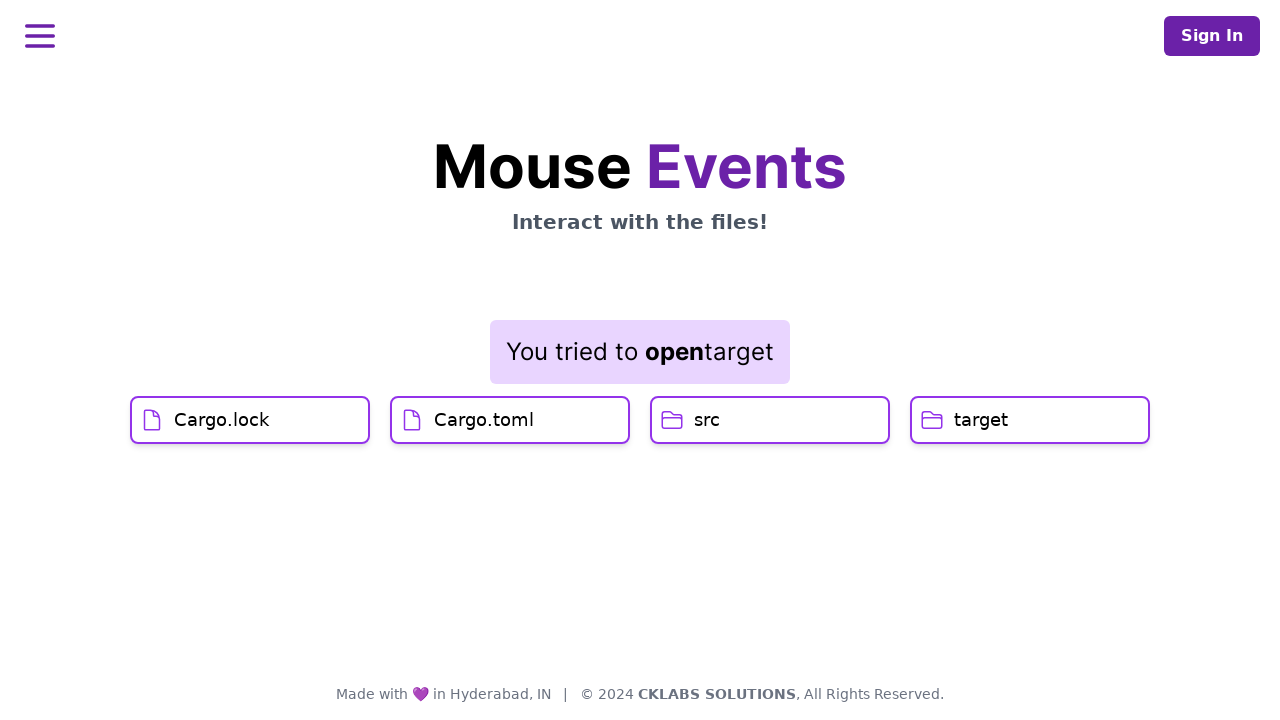

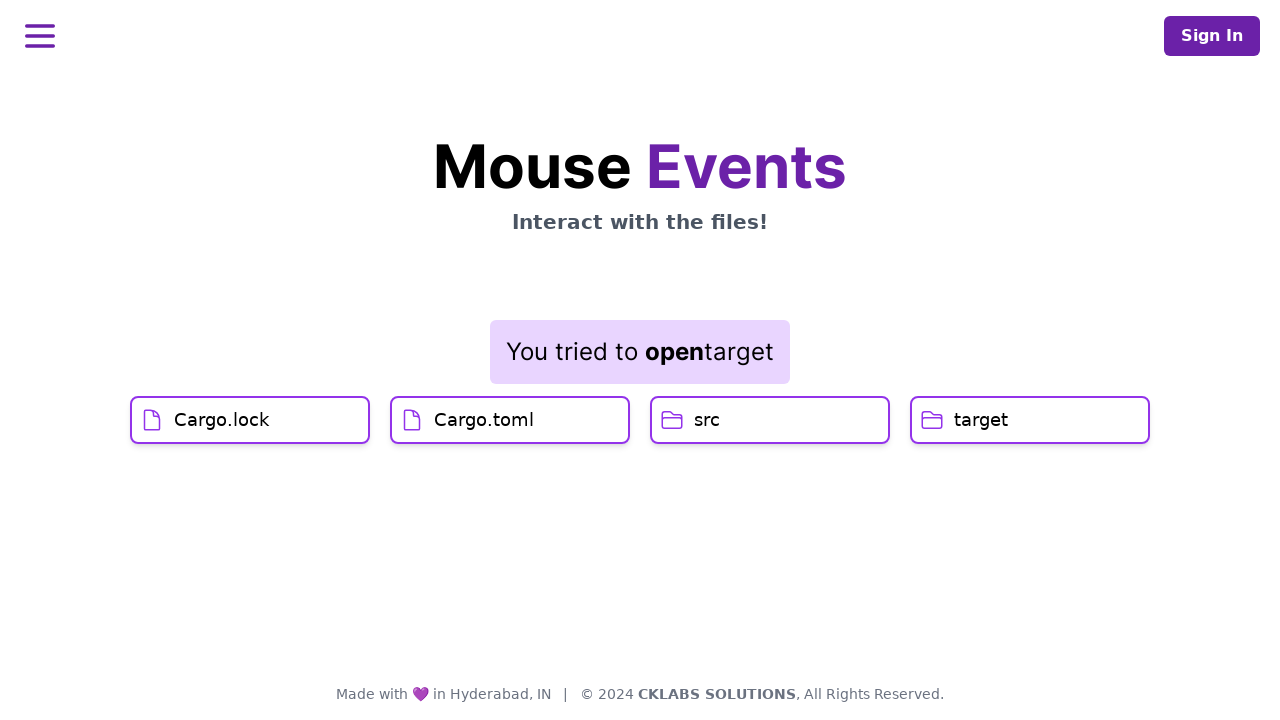